Tests selecting and deselecting a checkbox labeled "Pasta" on the automation sandbox.

Starting URL: https://thefreerangetester.github.io/sandbox-automation-testing/

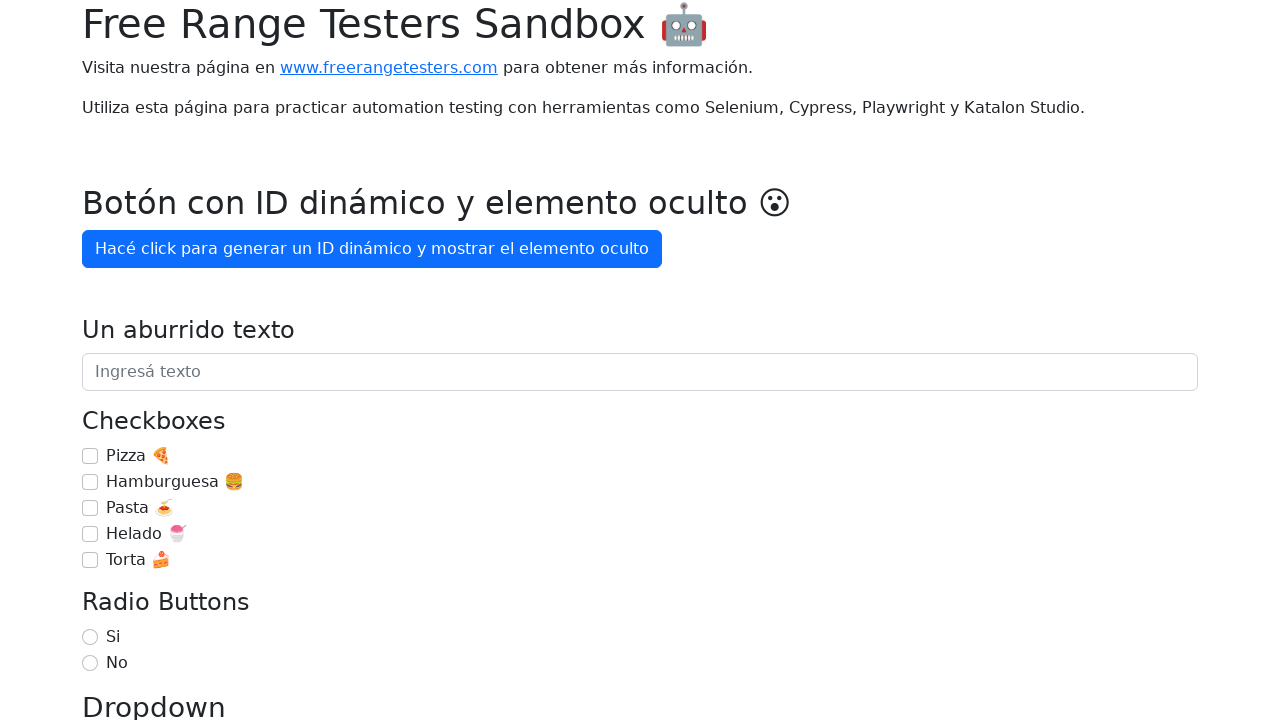

Navigated to the automation sandbox URL
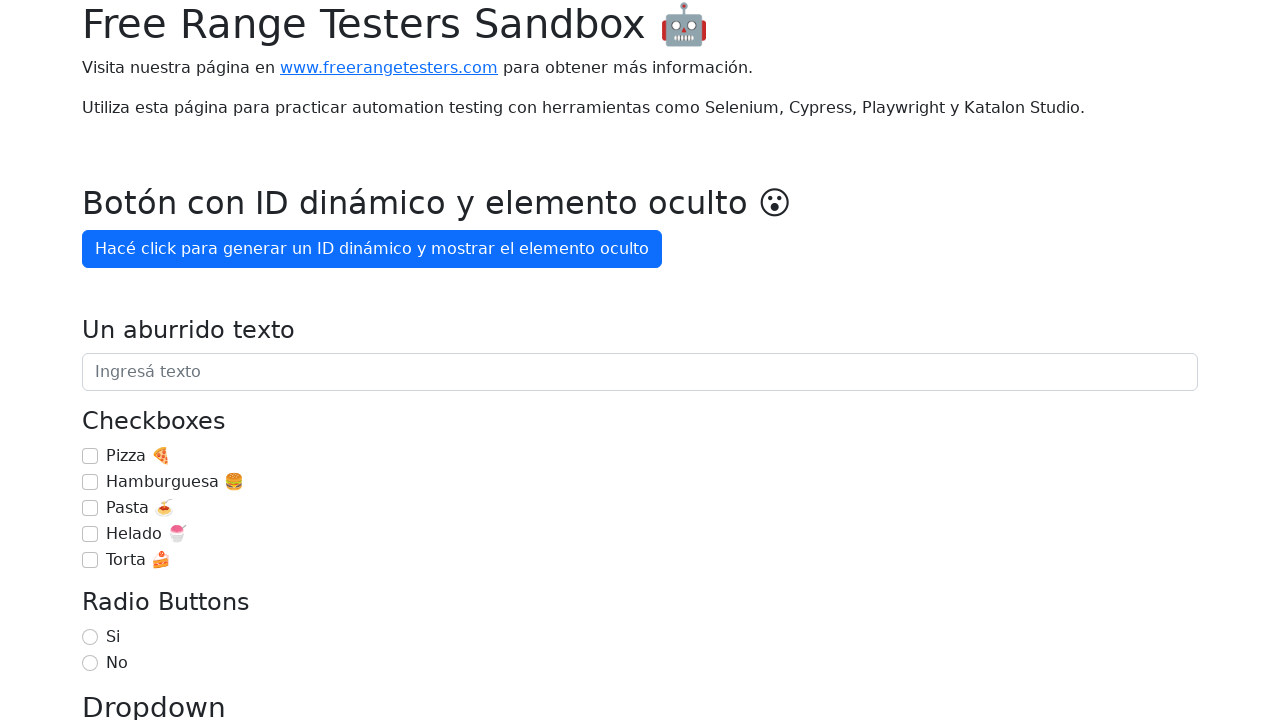

Checked the Pasta checkbox at (90, 508) on internal:label="Pasta \ud83c\udf5d"i
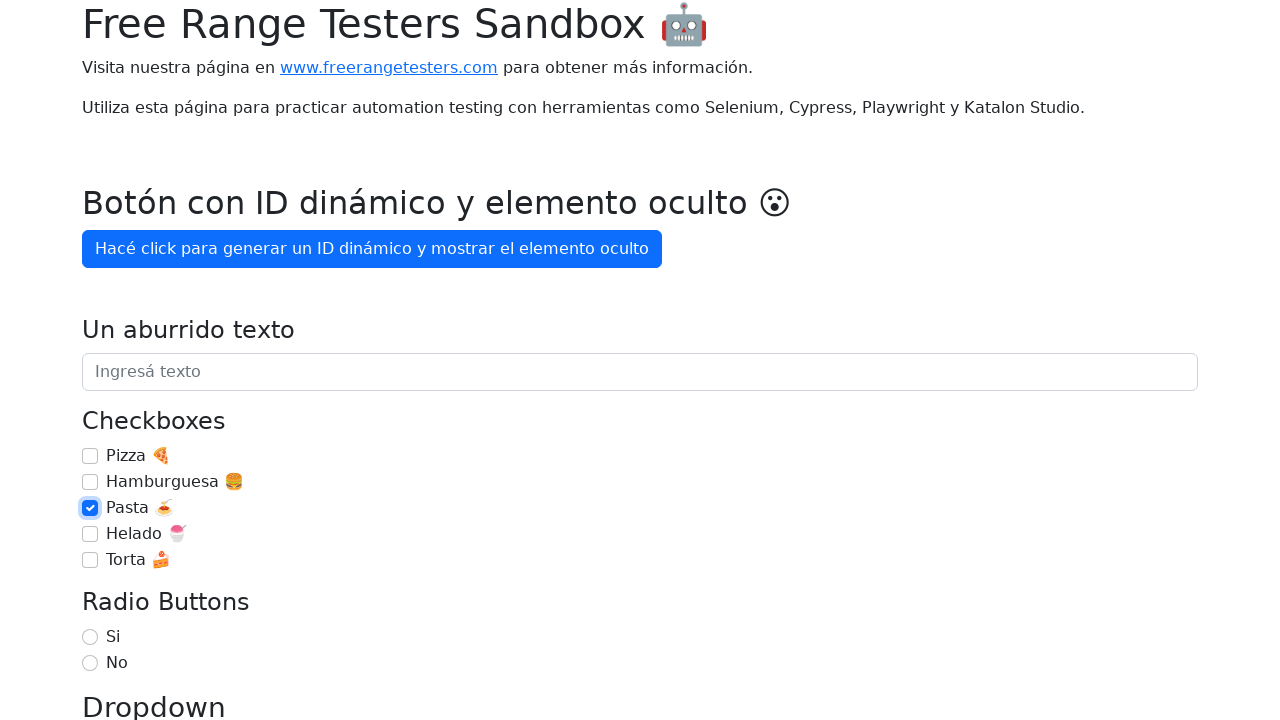

Unchecked the Pasta checkbox at (90, 508) on internal:label="Pasta \ud83c\udf5d"i
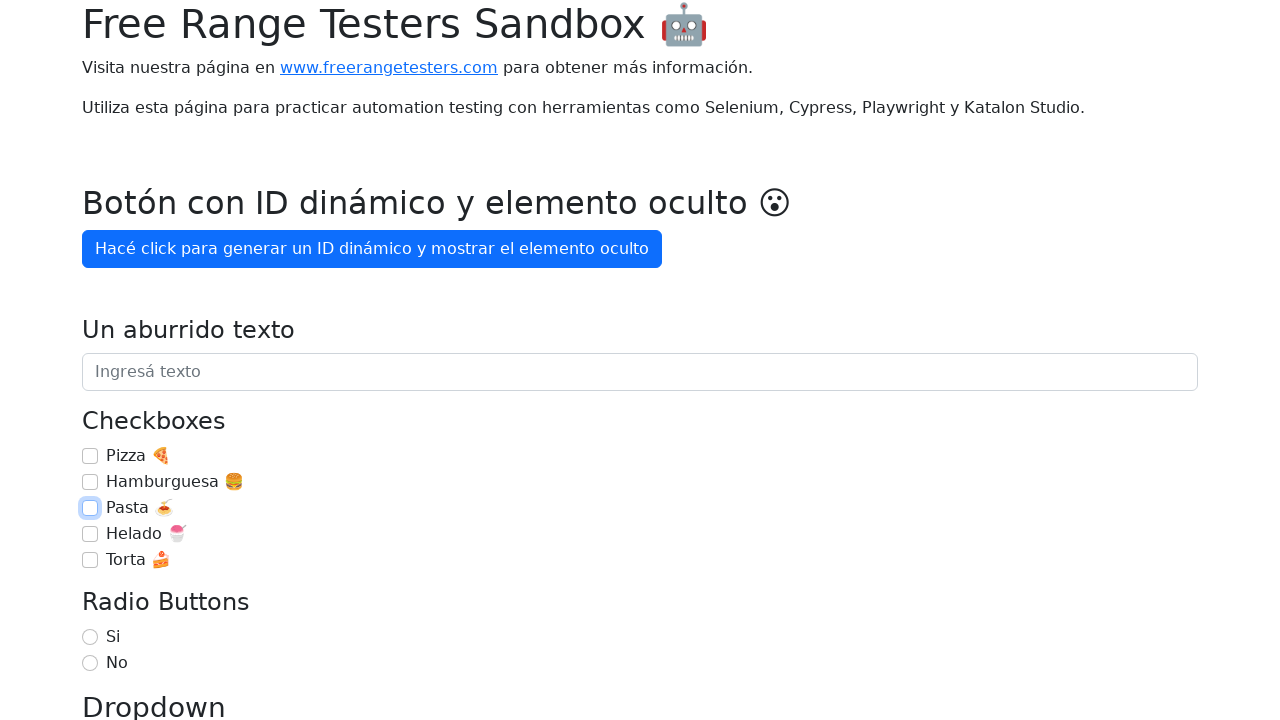

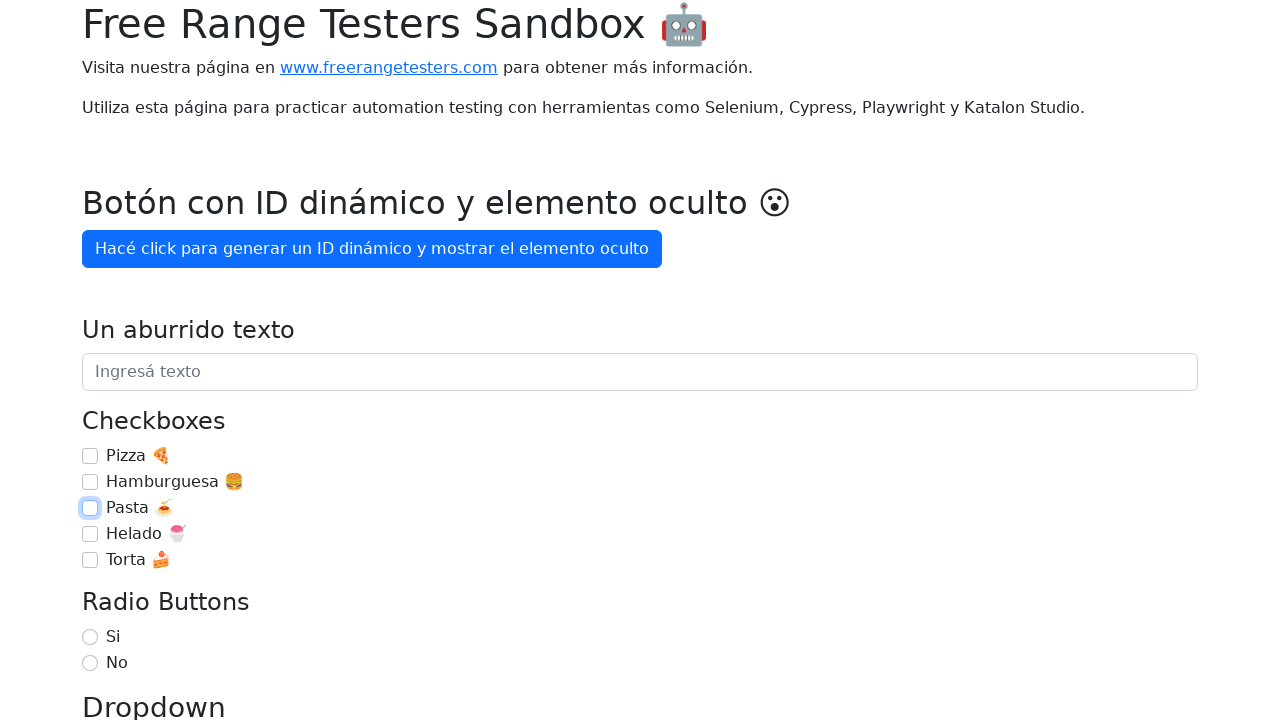